Inserts pet name in the form

Starting URL: https://test-a-pet.vercel.app/

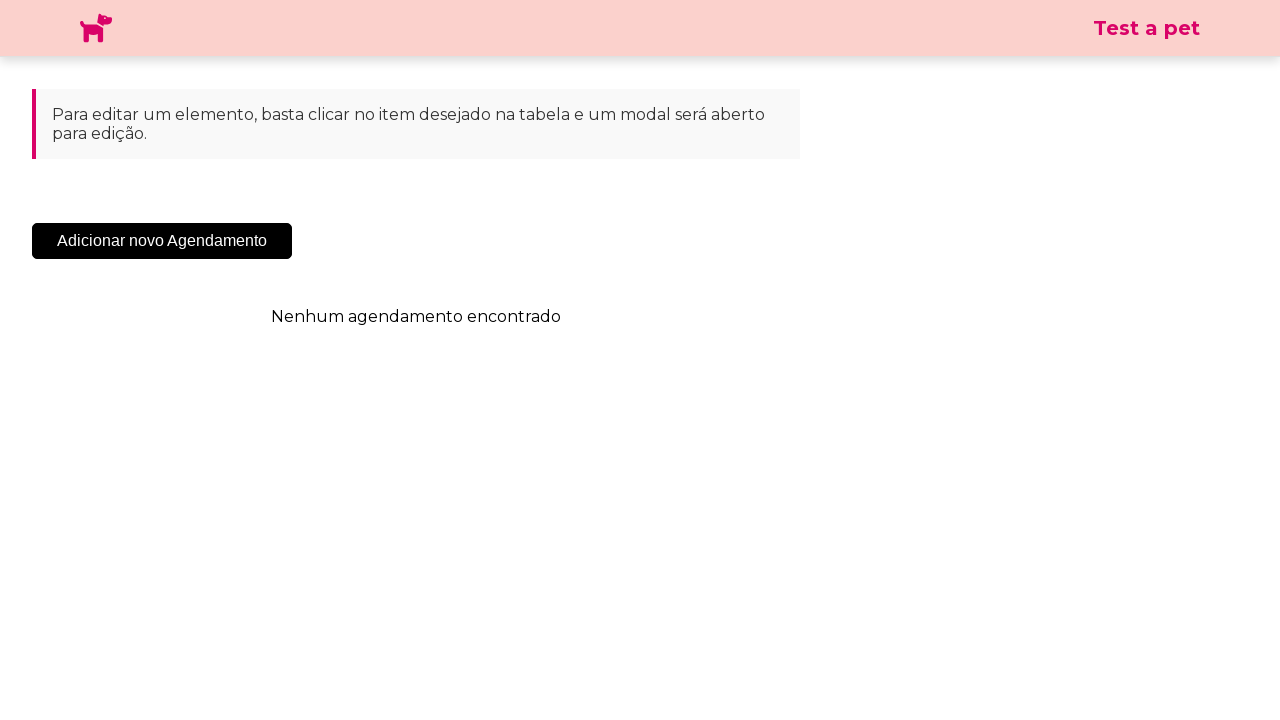

Clicked 'Adicionar Novo Agendamento' button at (162, 241) on .sc-cHqXqK.kZzwzX
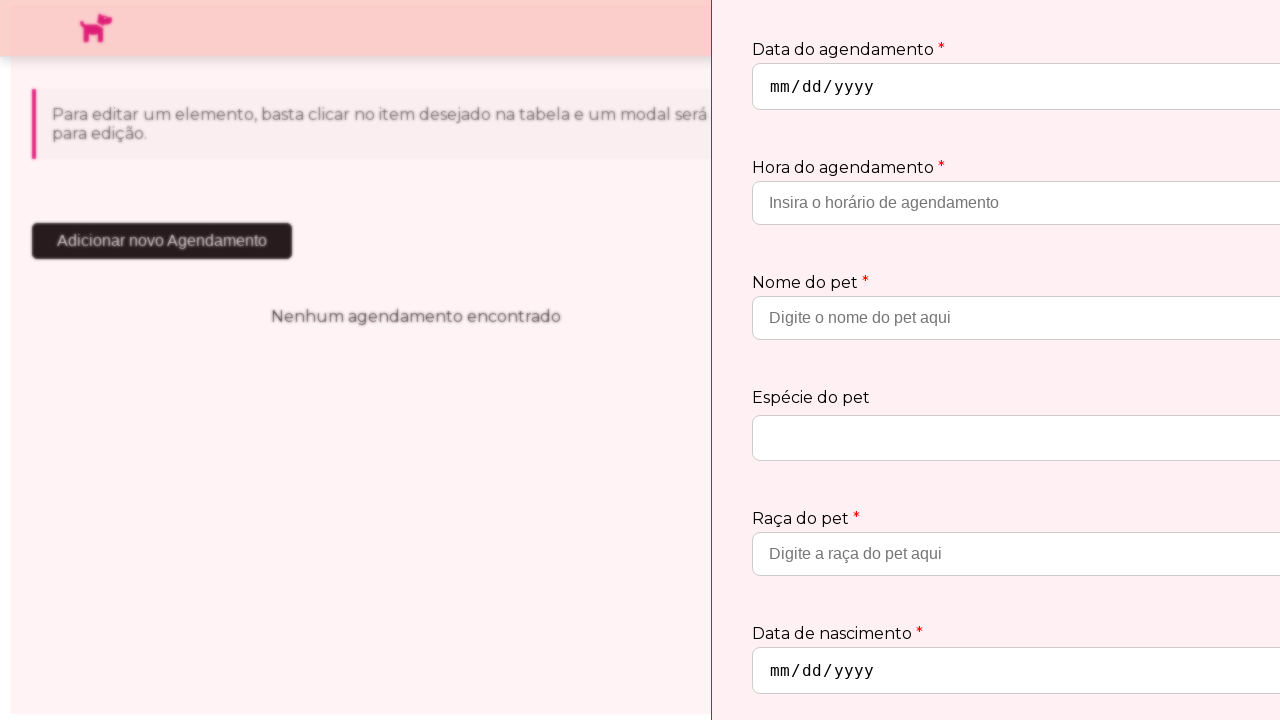

Pet name input field loaded
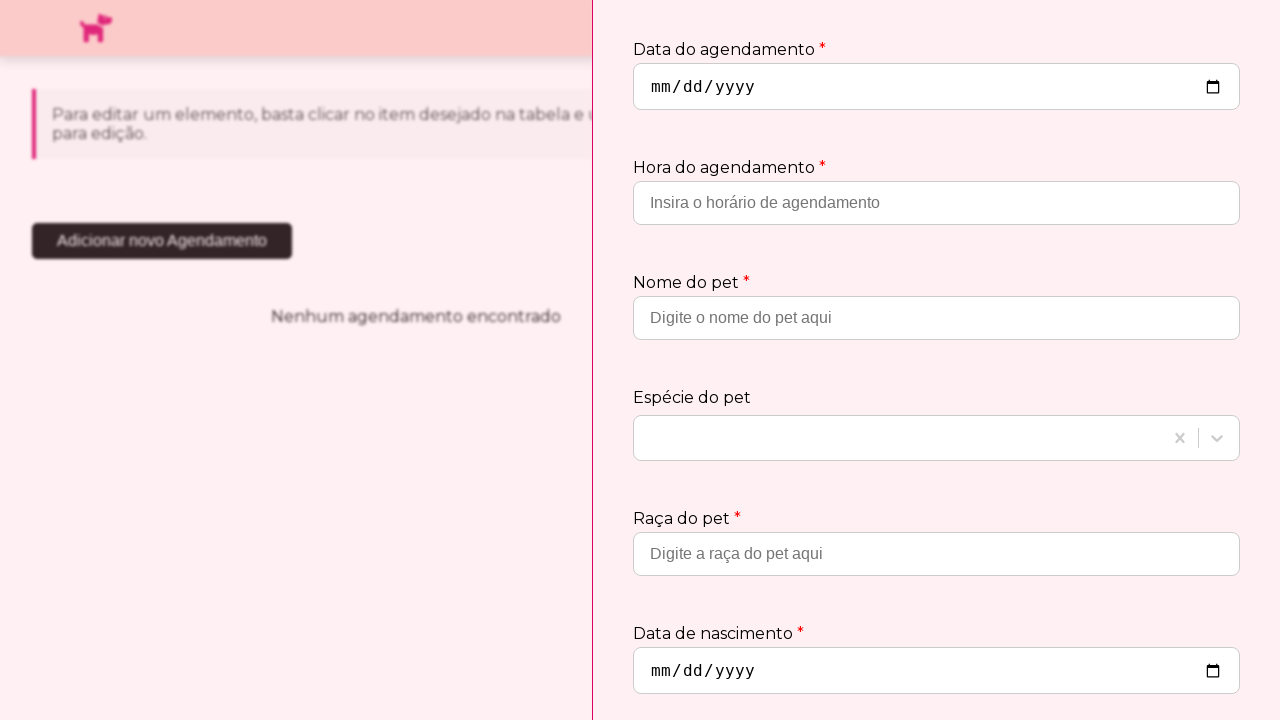

Filled pet name field with 'Rex' on input[placeholder='Digite o nome do pet aqui']
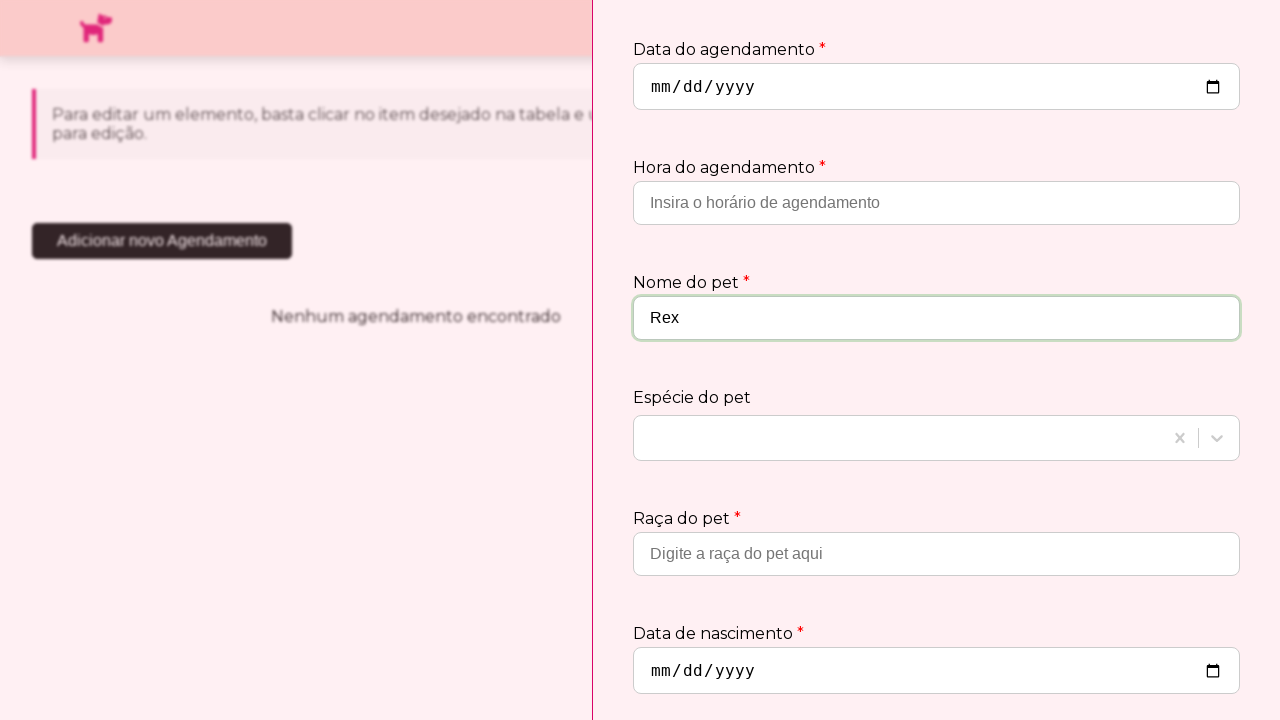

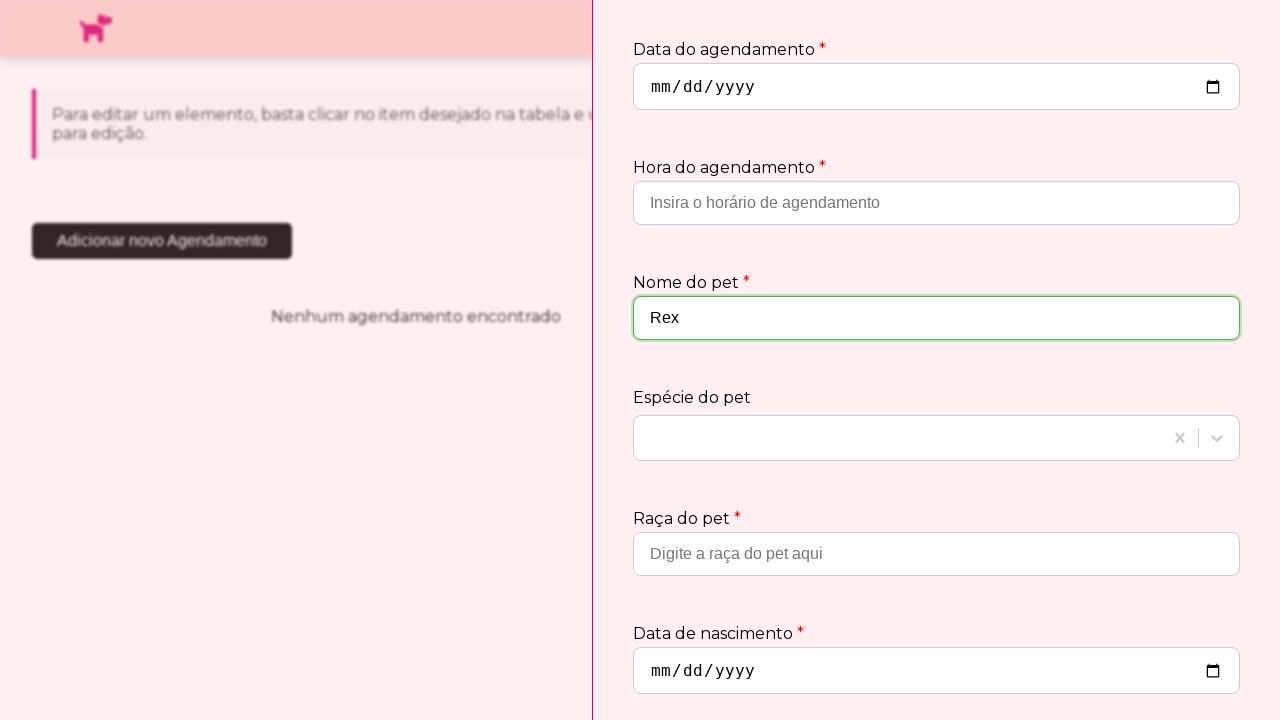